Tests that form elements (email textbox, education textarea, and under 18 radio button) are displayed and can receive input

Starting URL: https://automationfc.github.io/basic-form/index.html

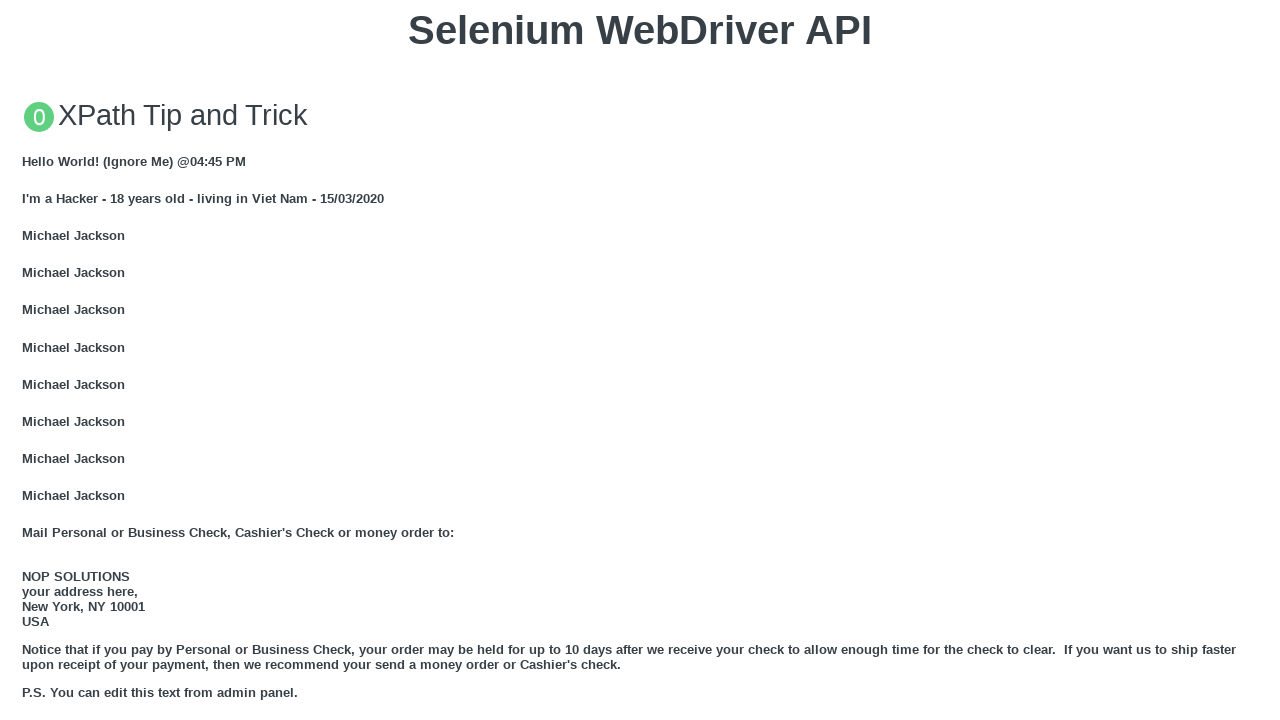

Filled email textbox with 'Automation FC' on #mail
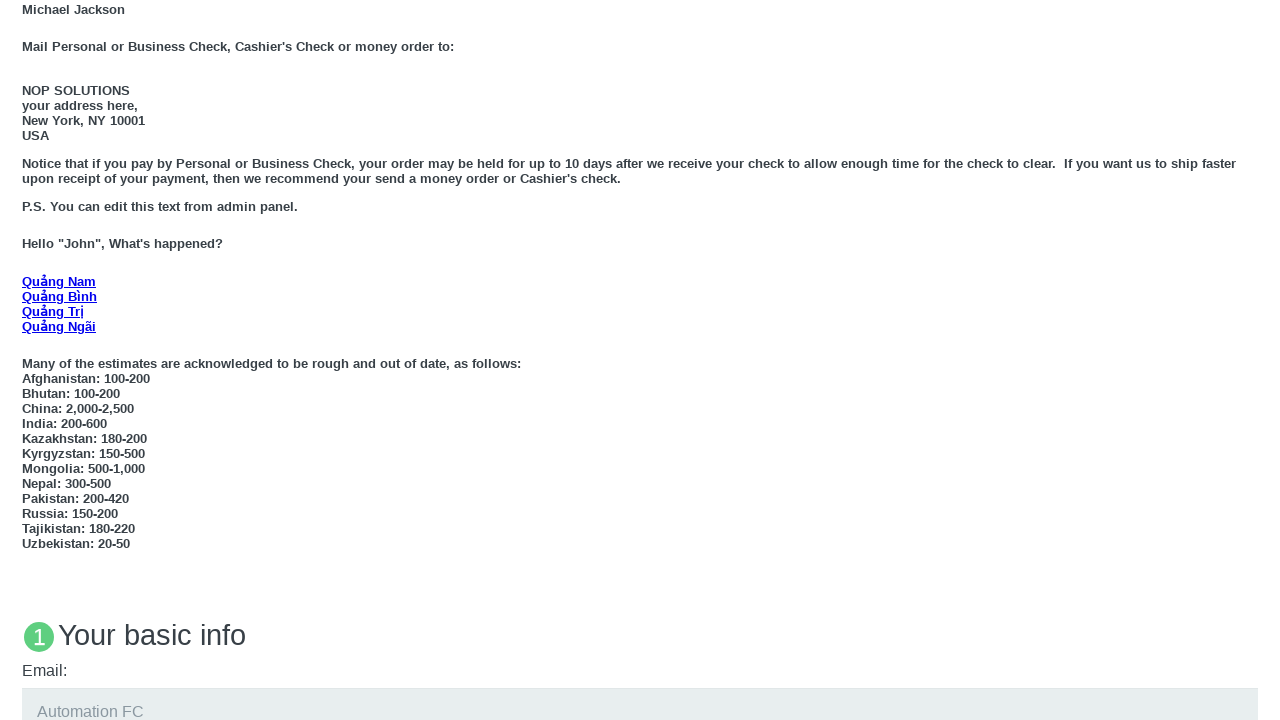

Filled education textarea with 'Automation FC' on #edu
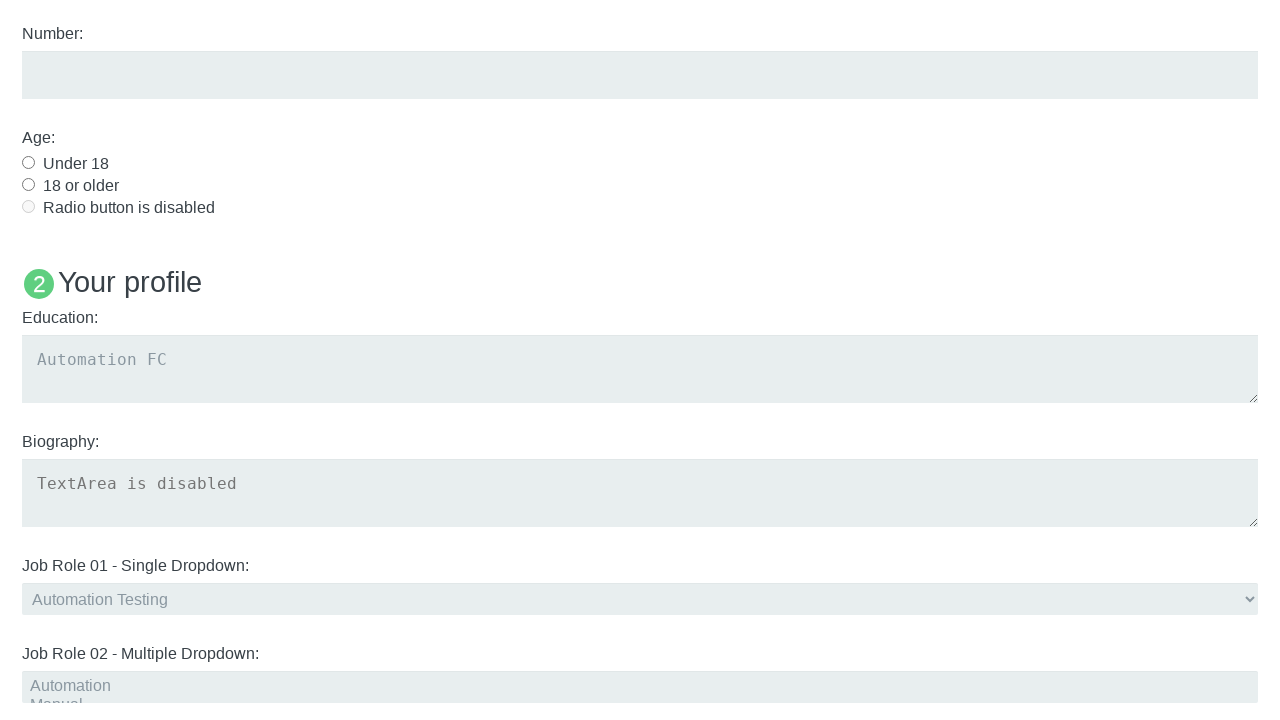

Clicked under 18 radio button at (28, 162) on #under_18
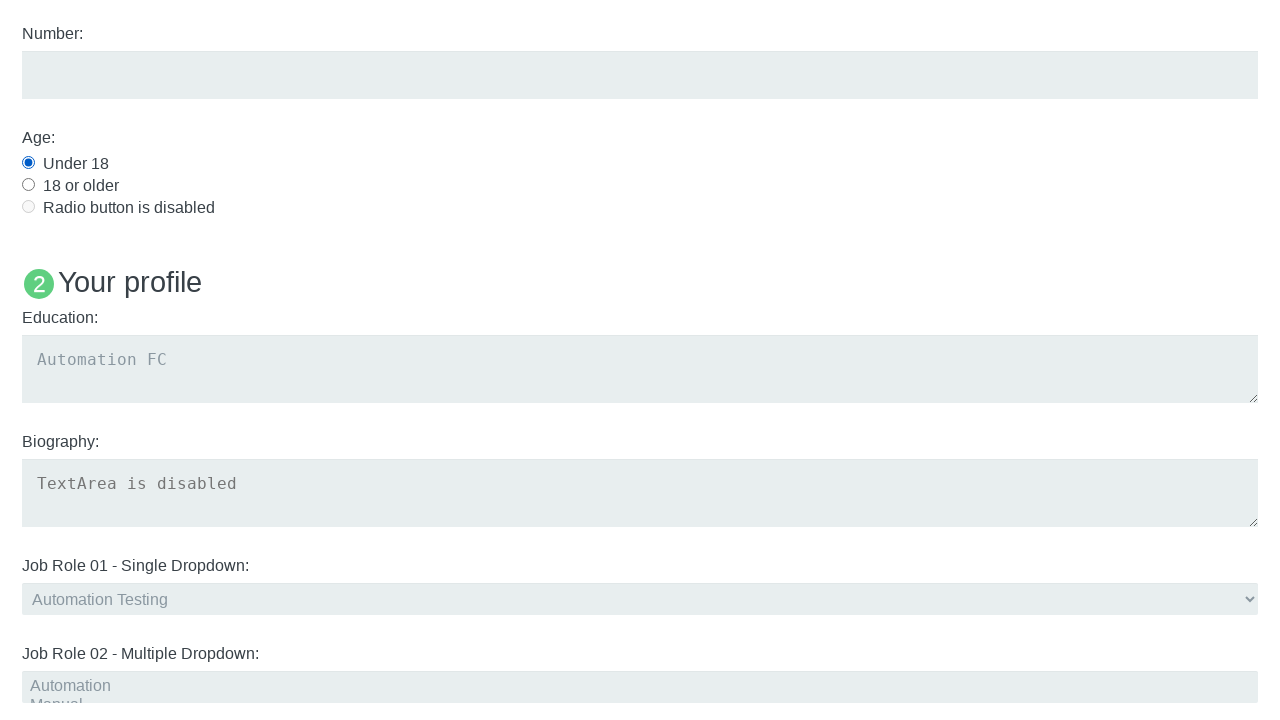

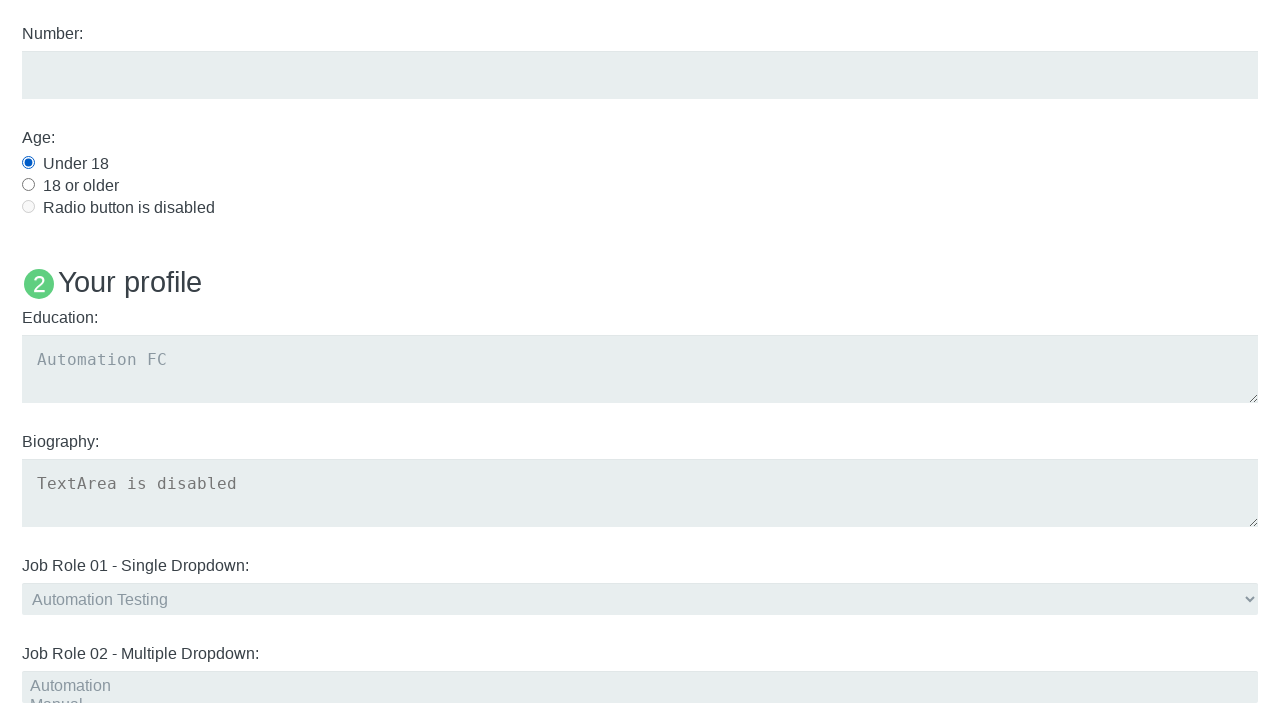